Tests checkbox functionality by selecting all unselected checkboxes and verifying they are checked

Starting URL: https://the-internet.herokuapp.com/checkboxes

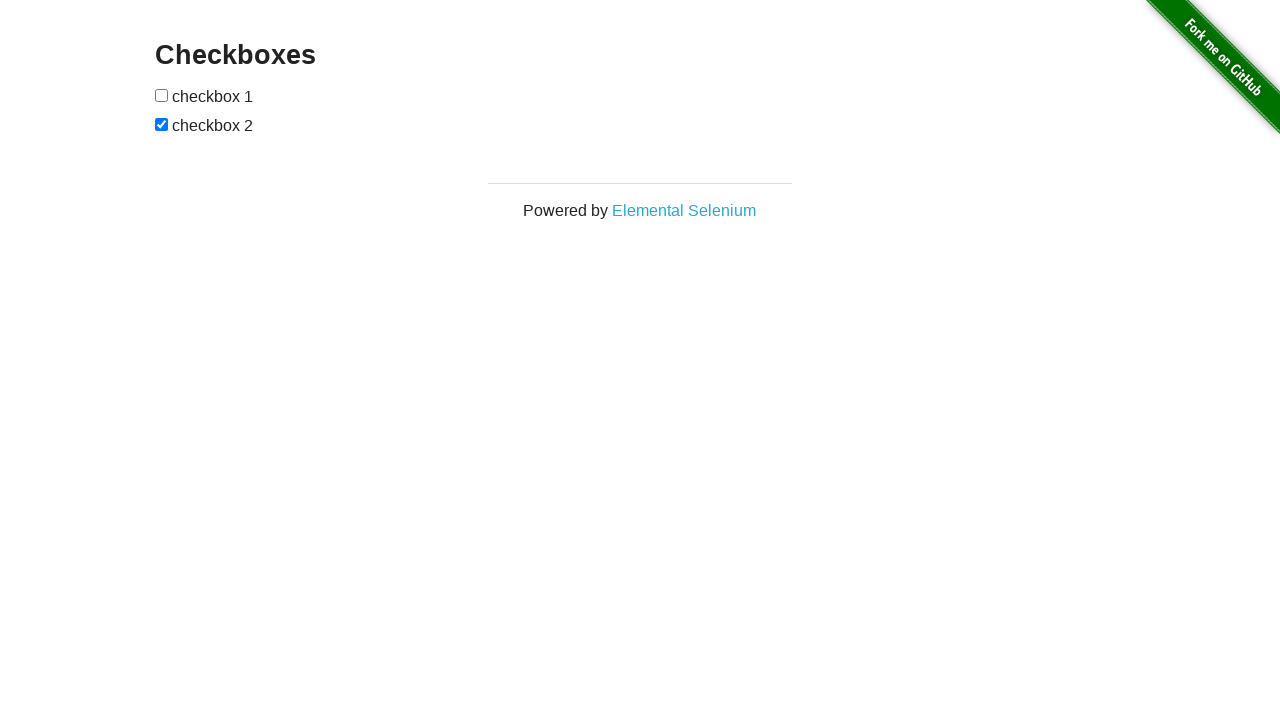

Located all checkboxes on the page
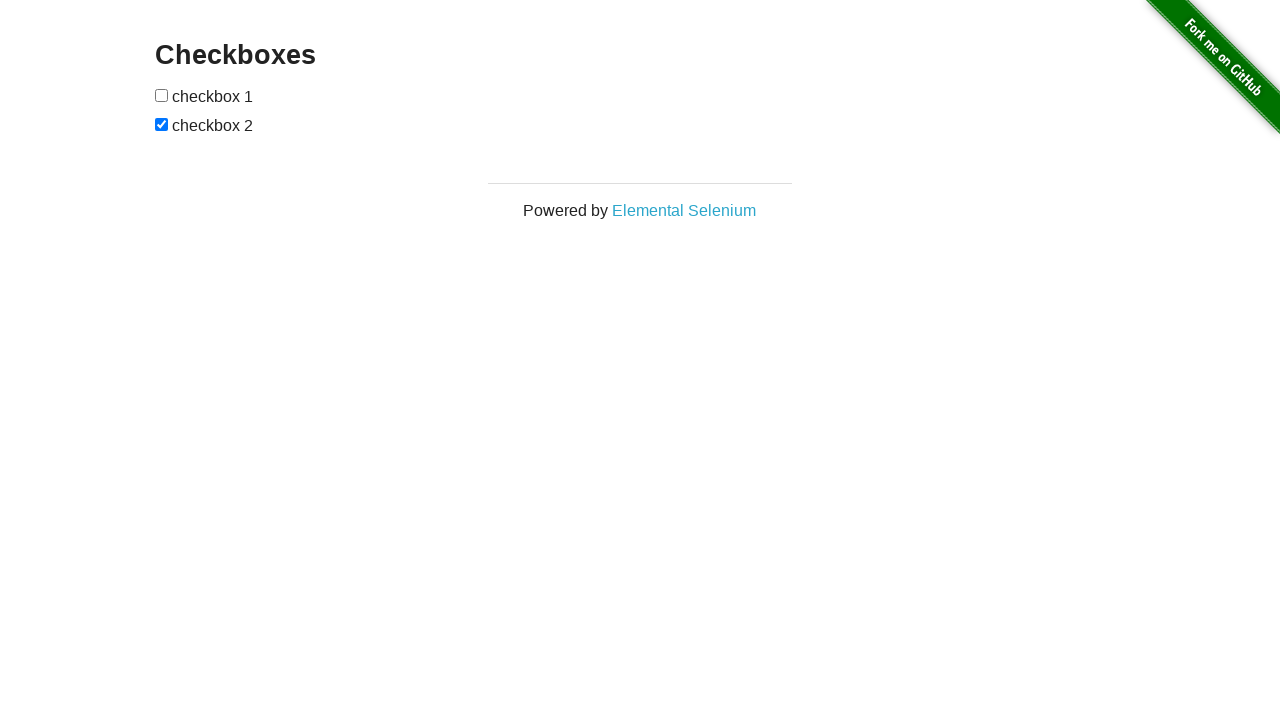

Found 2 checkboxes total
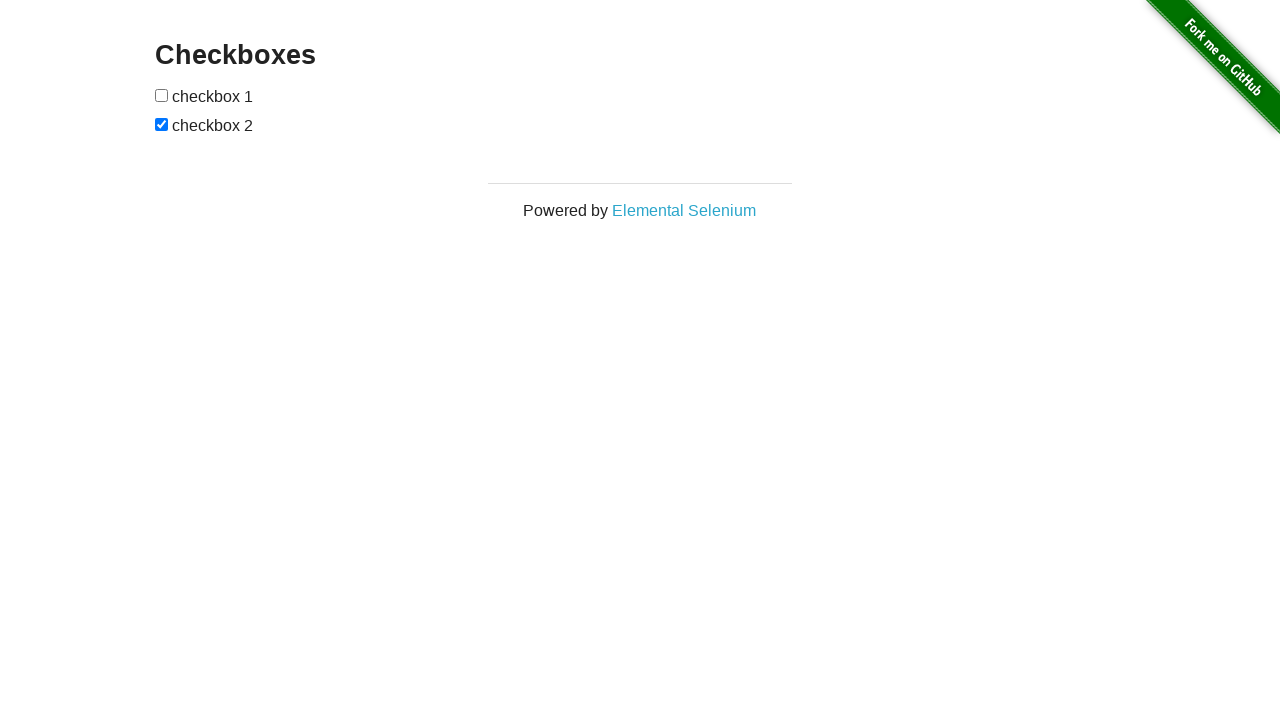

Retrieved checkbox 1 of 2
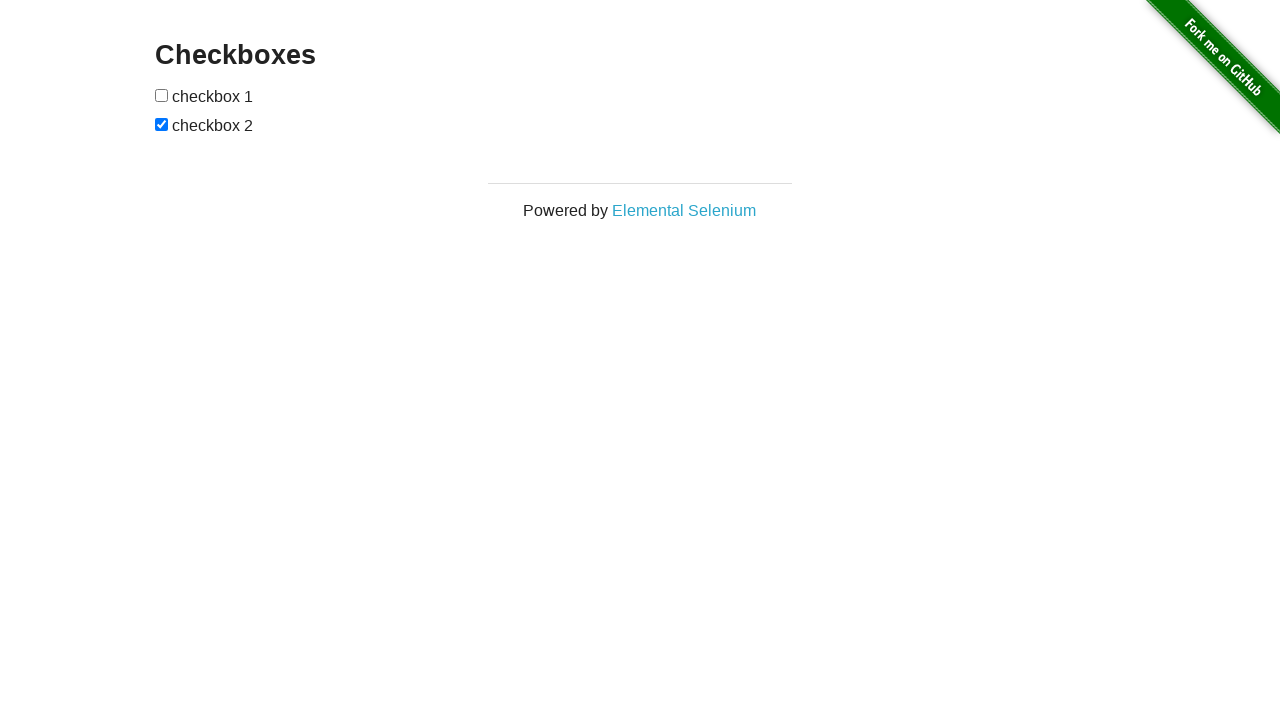

Clicked checkbox 1 to select it at (162, 95) on input[type='checkbox'] >> nth=0
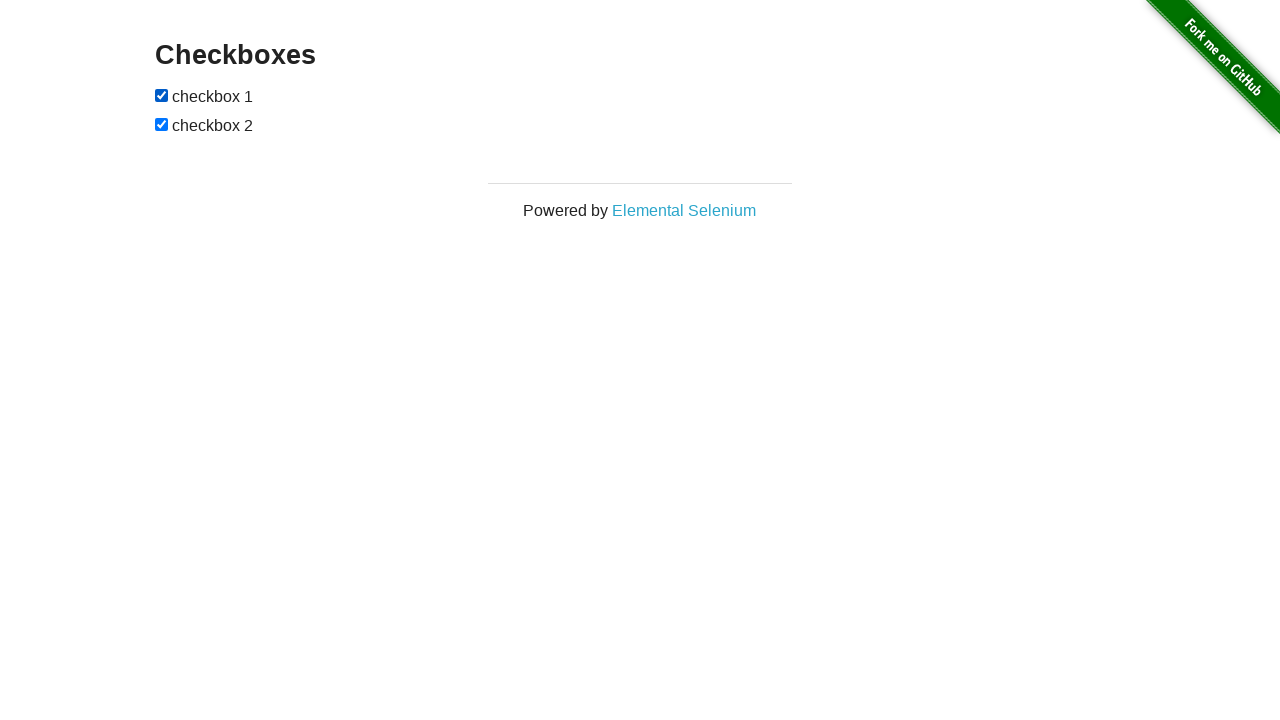

Verified checkbox 1 is now checked
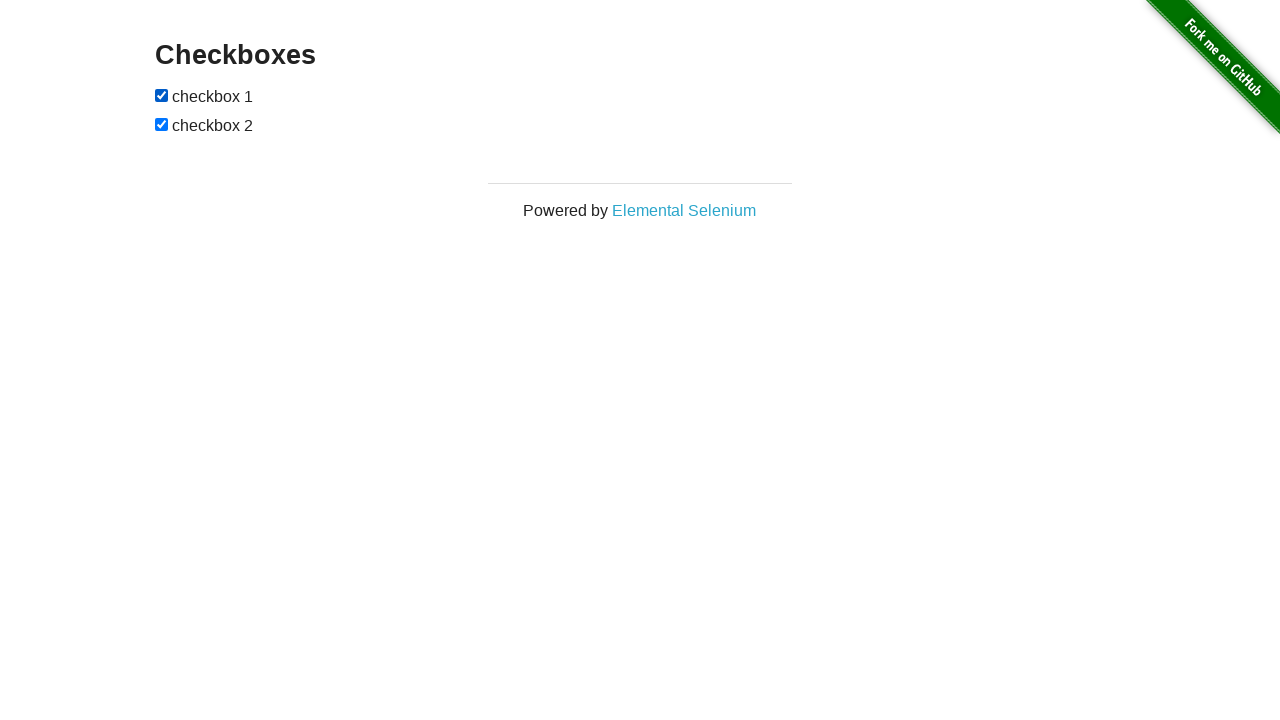

Retrieved checkbox 2 of 2
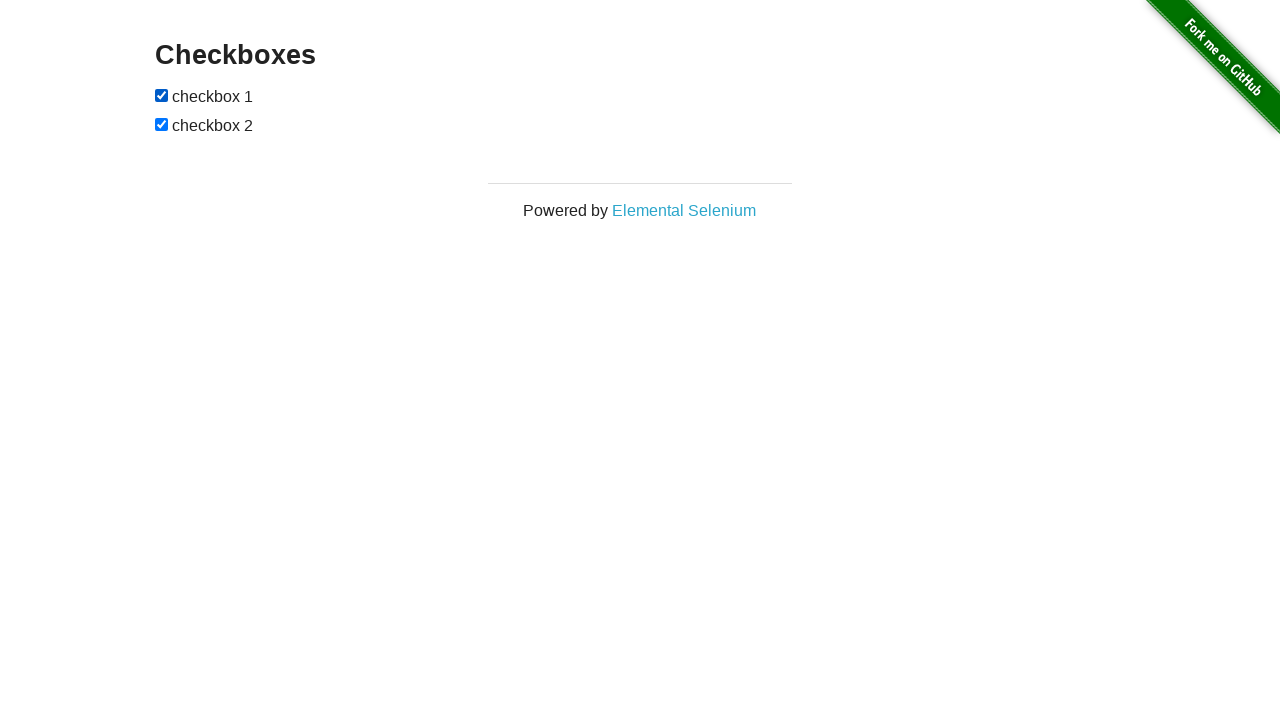

Verified checkbox 2 is now checked
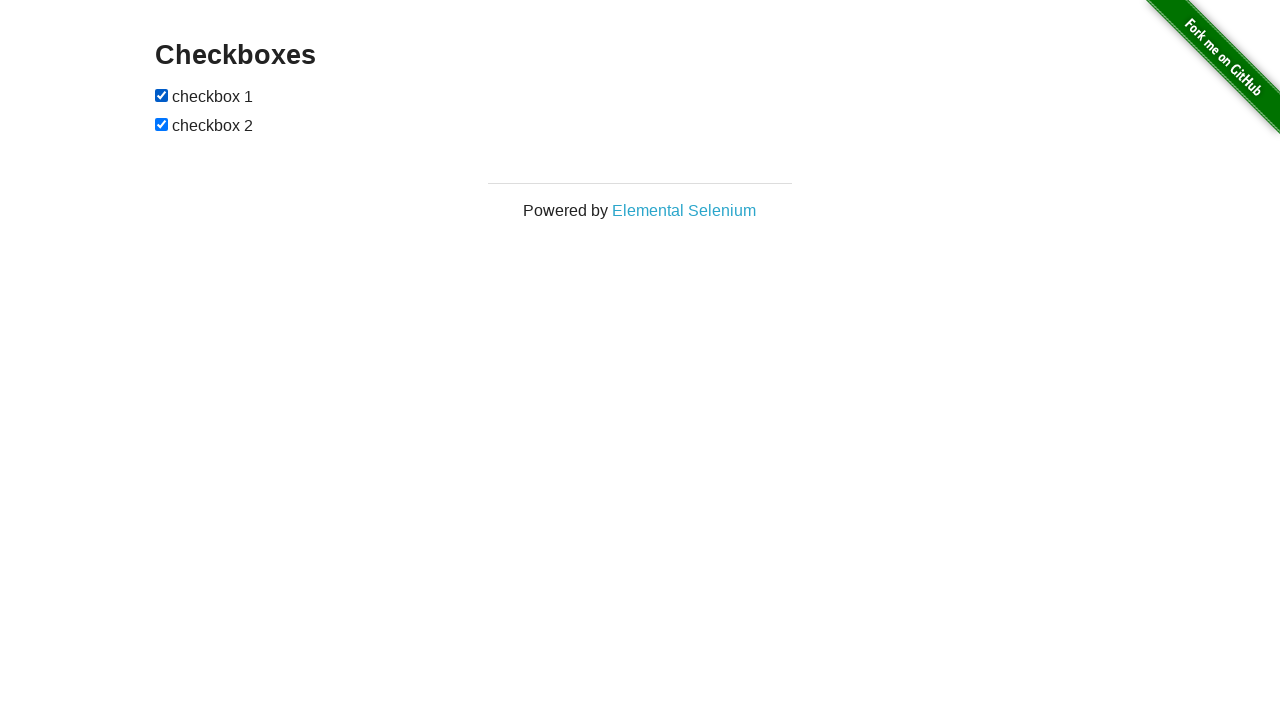

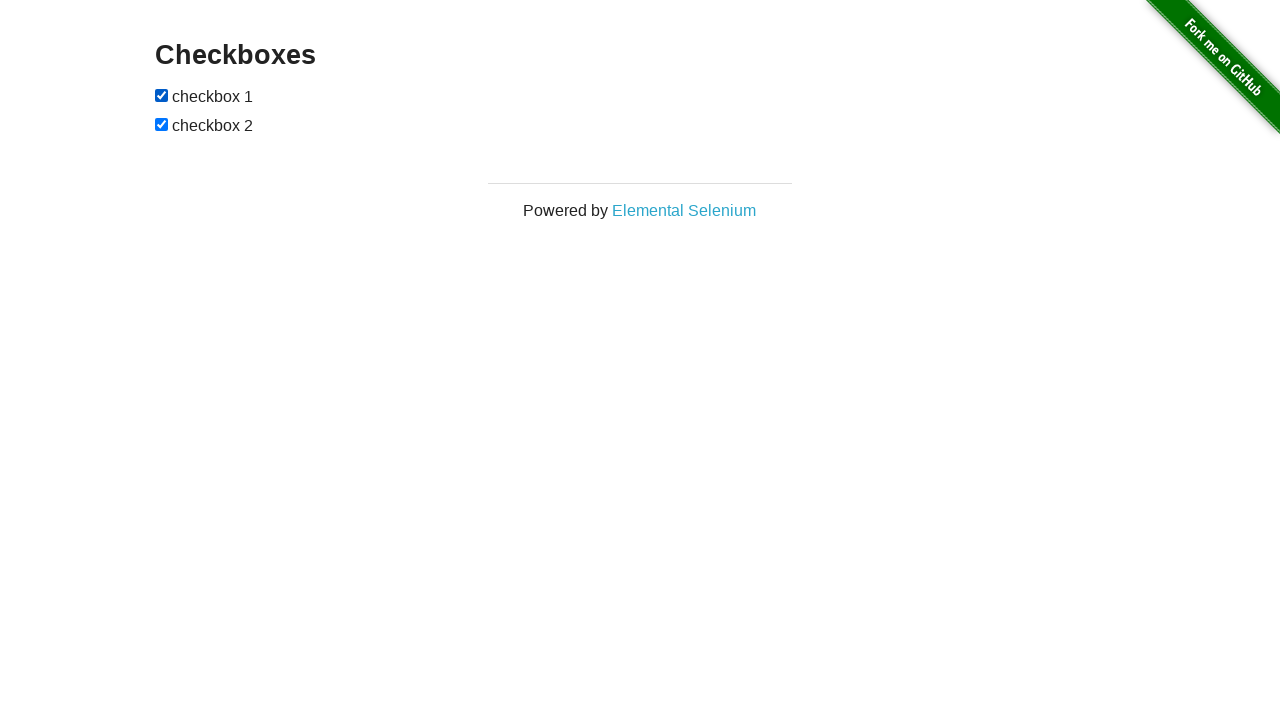